Tests dynamic content functionality by navigating to the Dynamic Content page, reading text content, and clicking a link to refresh the content

Starting URL: http://the-internet.herokuapp.com/?ref=hackernoon.com

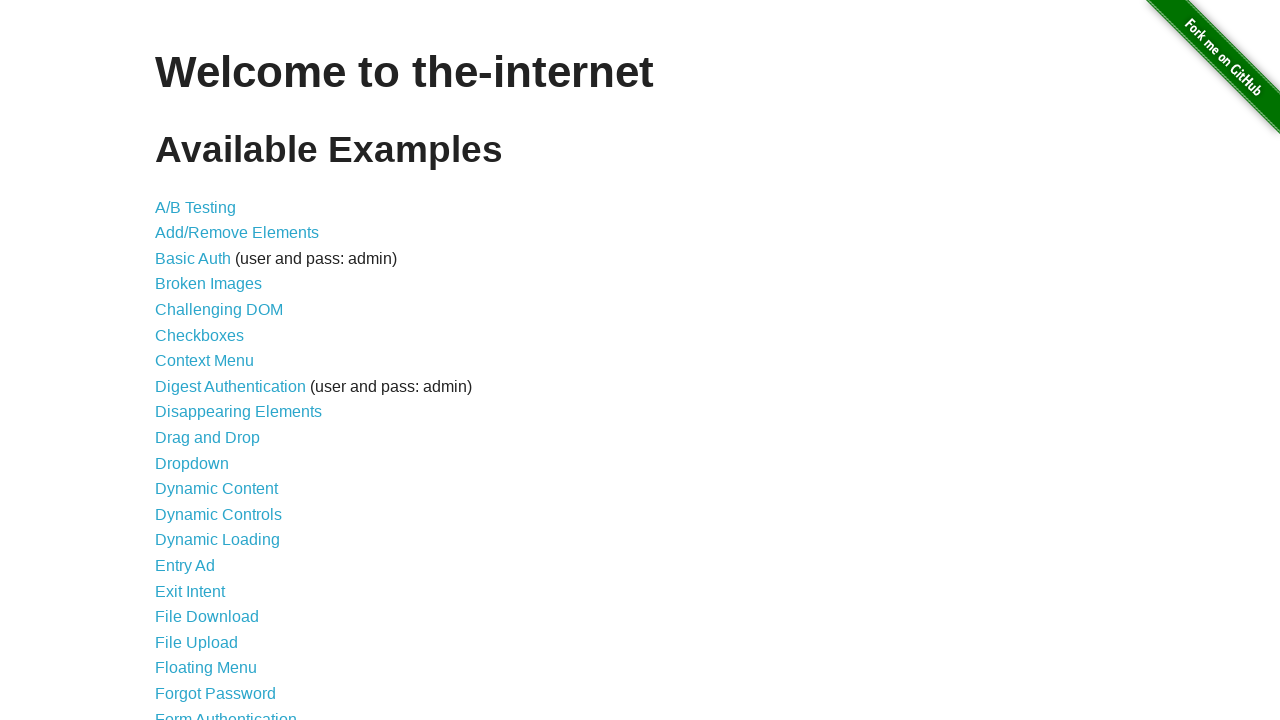

Clicked on Dynamic Content link at (216, 489) on xpath=//a[contains(text(),'Dynamic Content')]
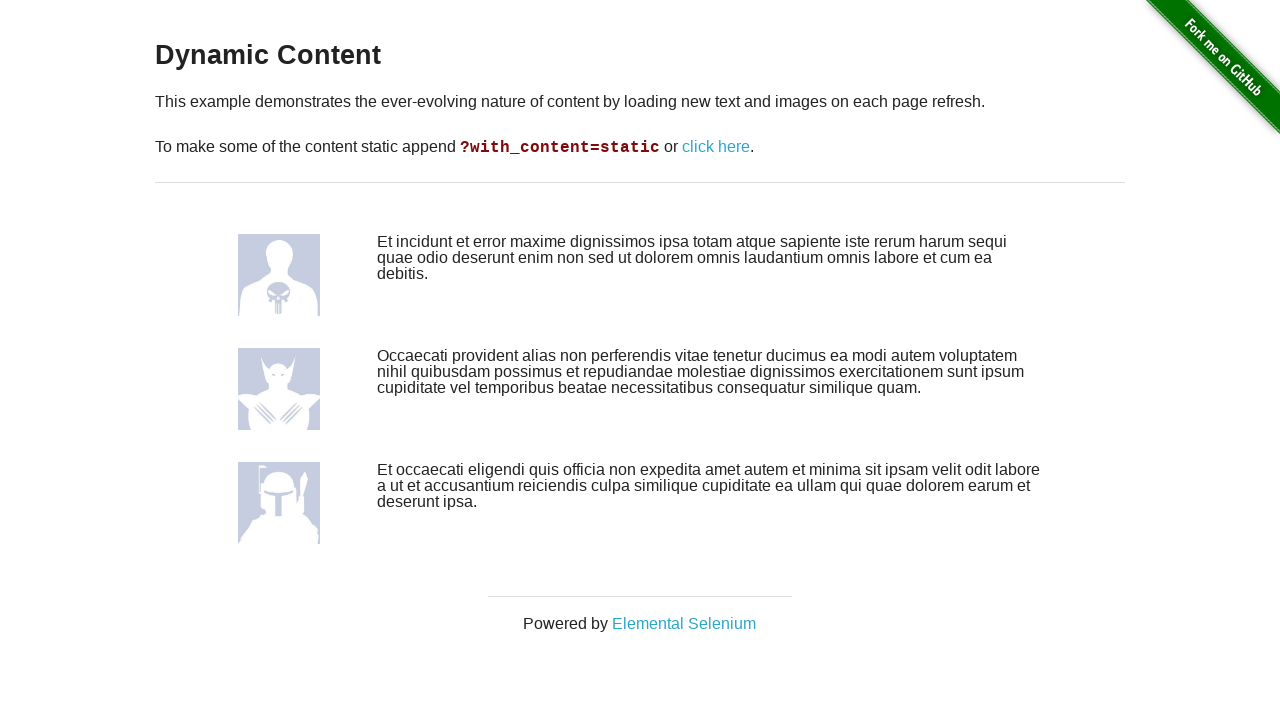

H3 heading loaded on Dynamic Content page
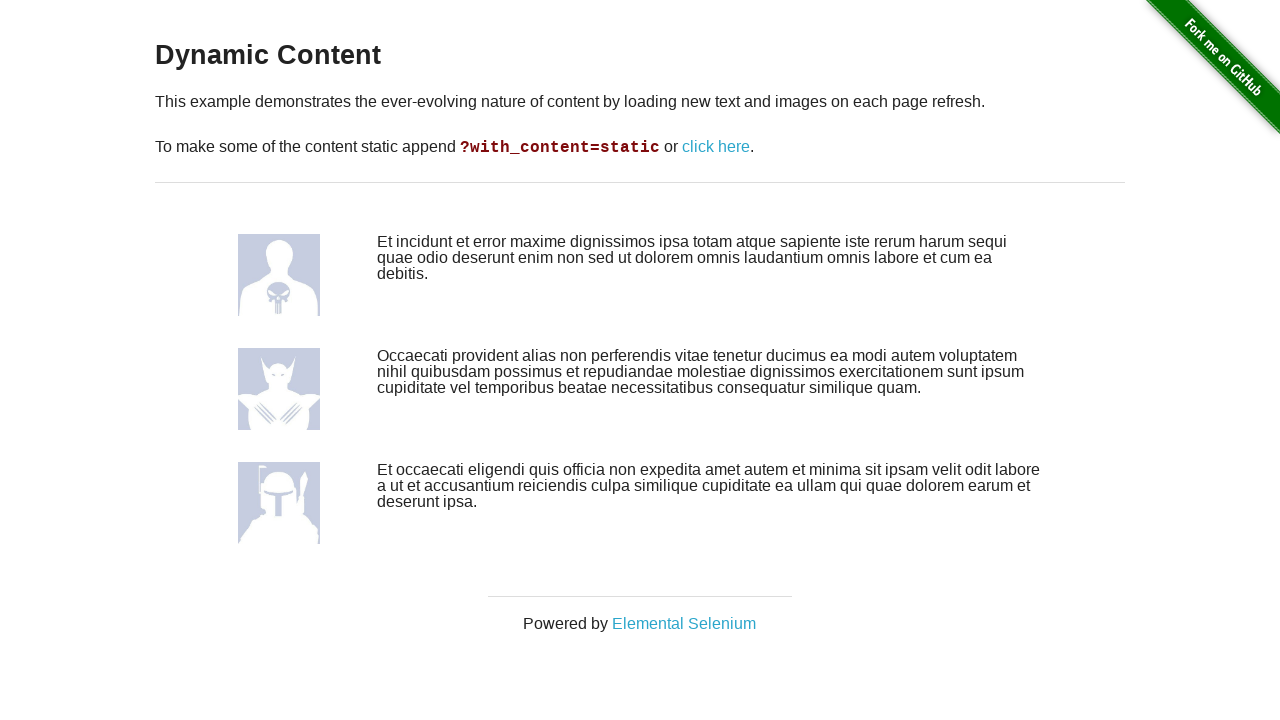

Descriptive paragraph loaded
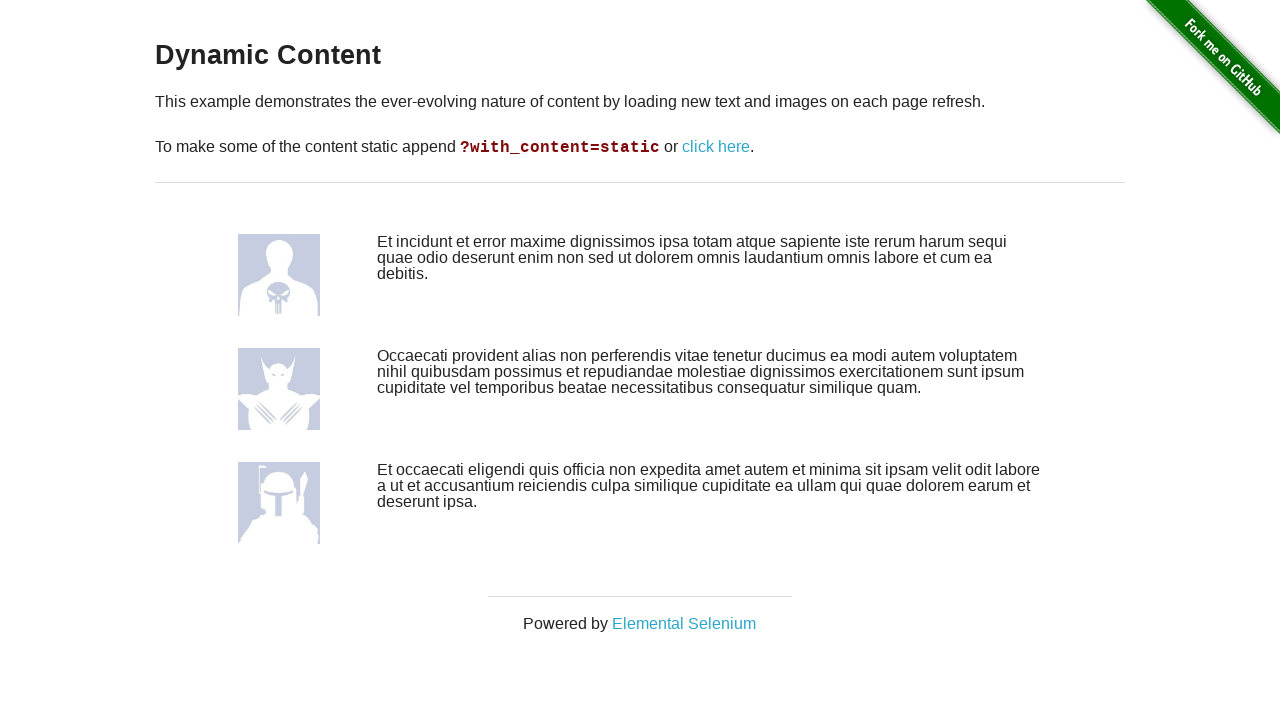

Clicked 'click here' link to refresh dynamic content at (716, 147) on xpath=//a[contains(text(),'click here')]
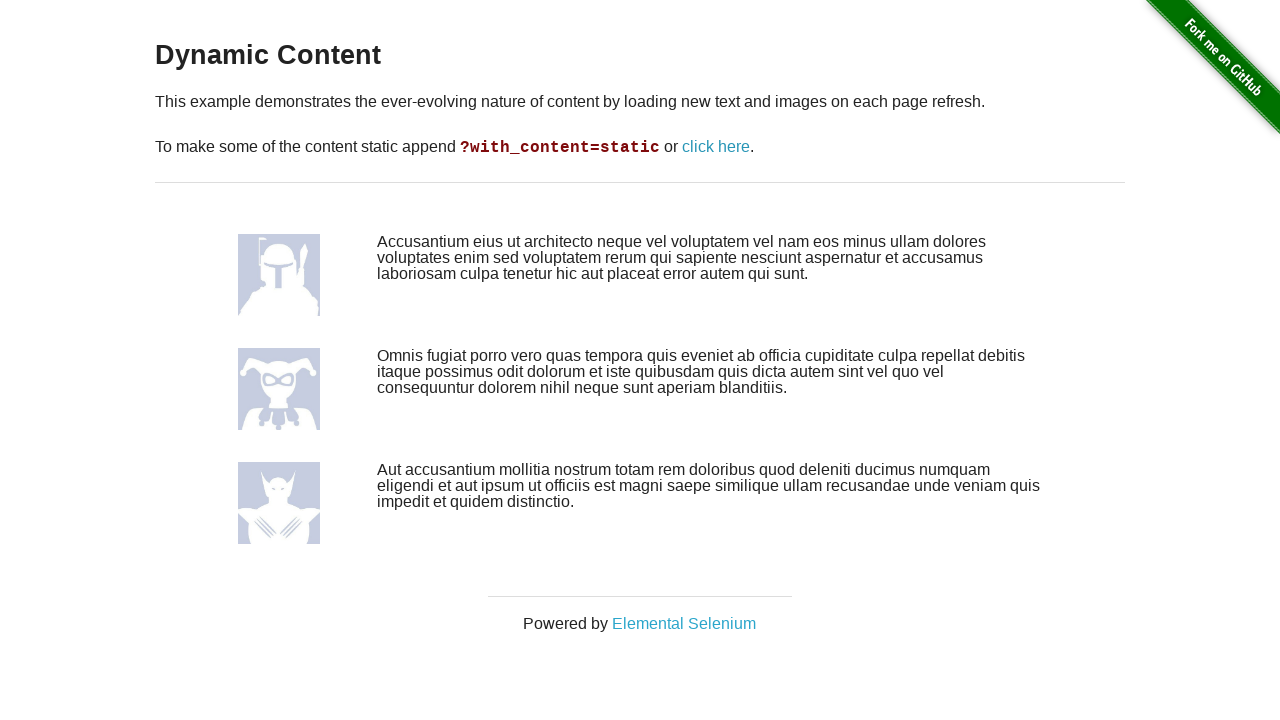

Dynamic content refreshed and loaded
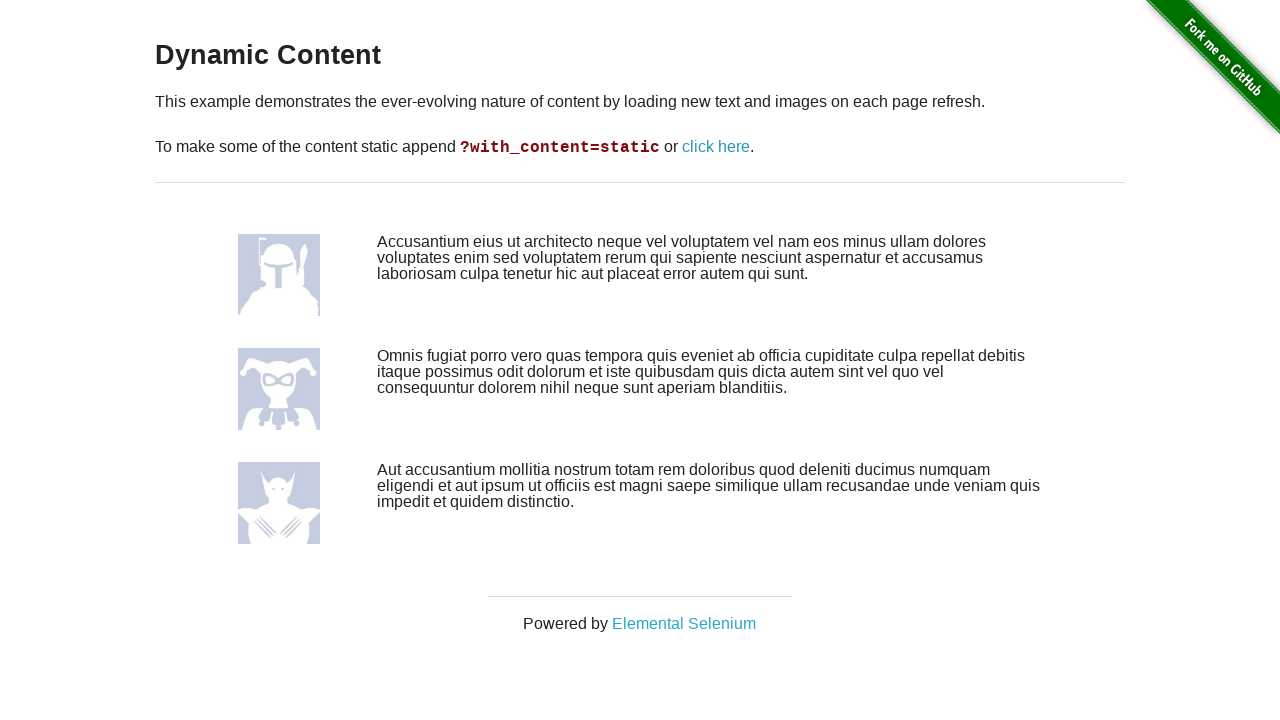

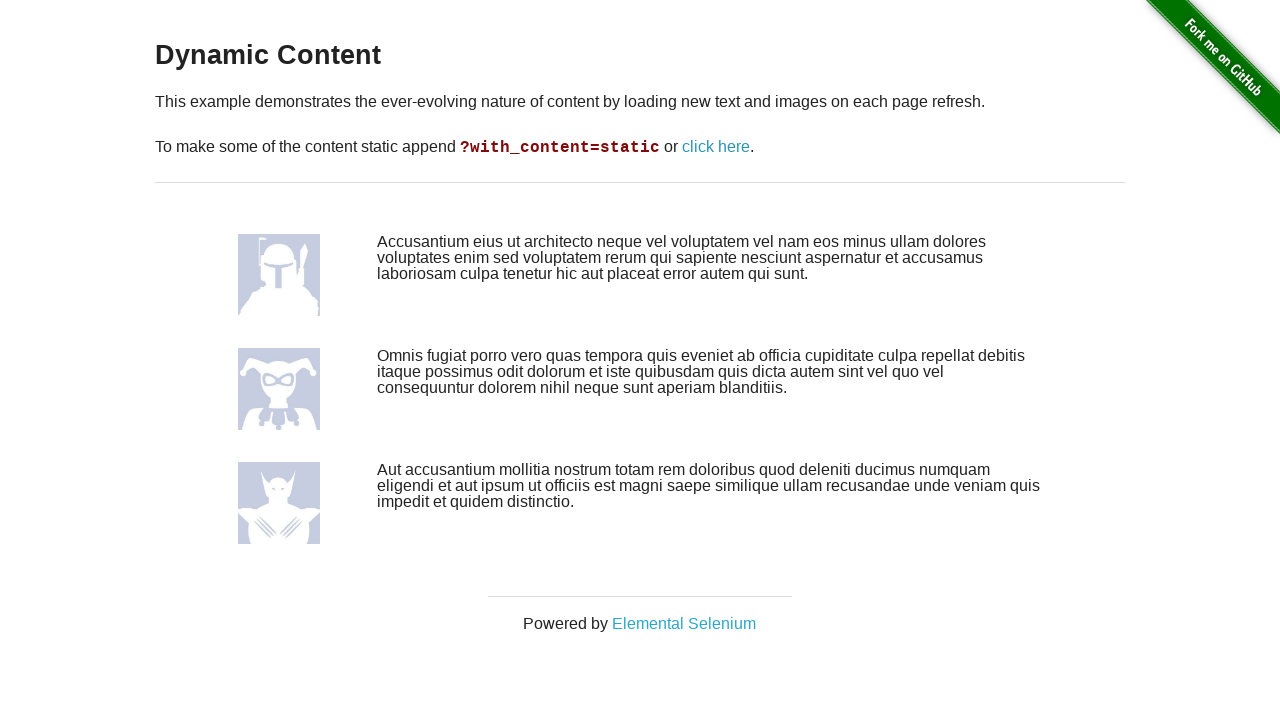